Tests various button types on a QA practice site including simple button click, link-styled button, and disabled button with dropdown selection

Starting URL: https://www.qa-practice.com/elements/button/simple

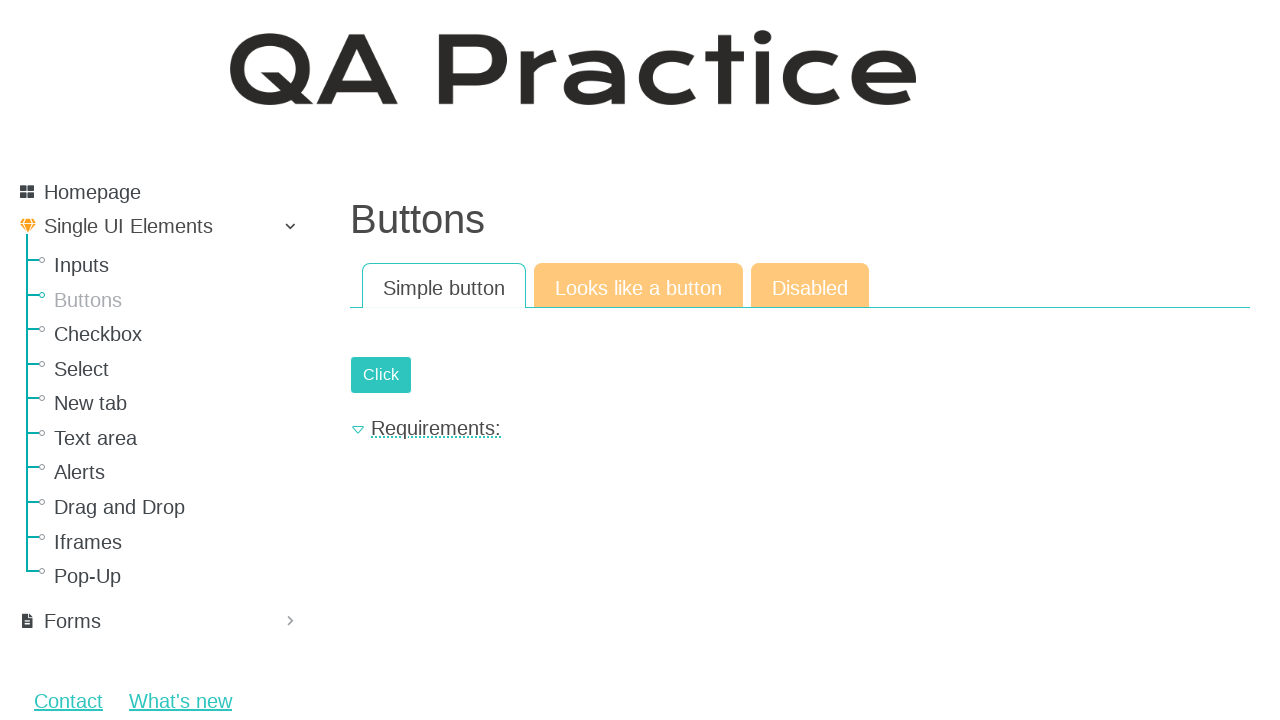

Clicked simple submit button at (381, 375) on #submit-id-submit
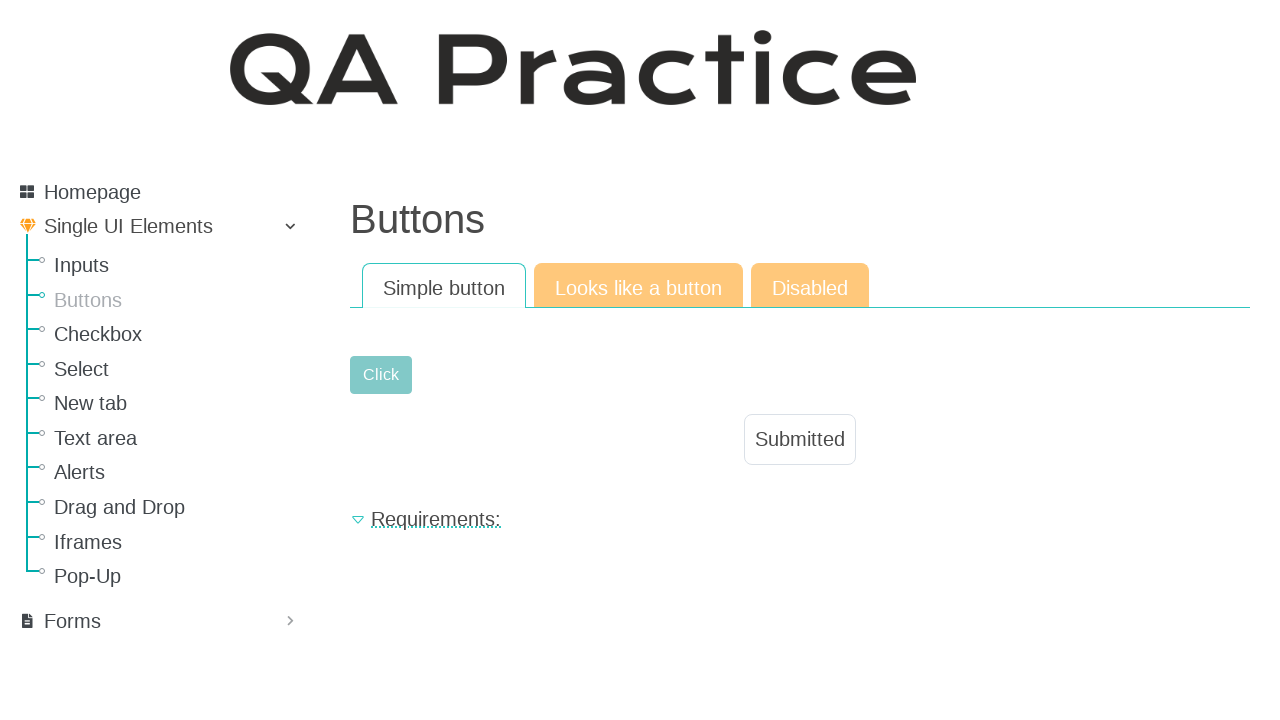

Simple button result text loaded
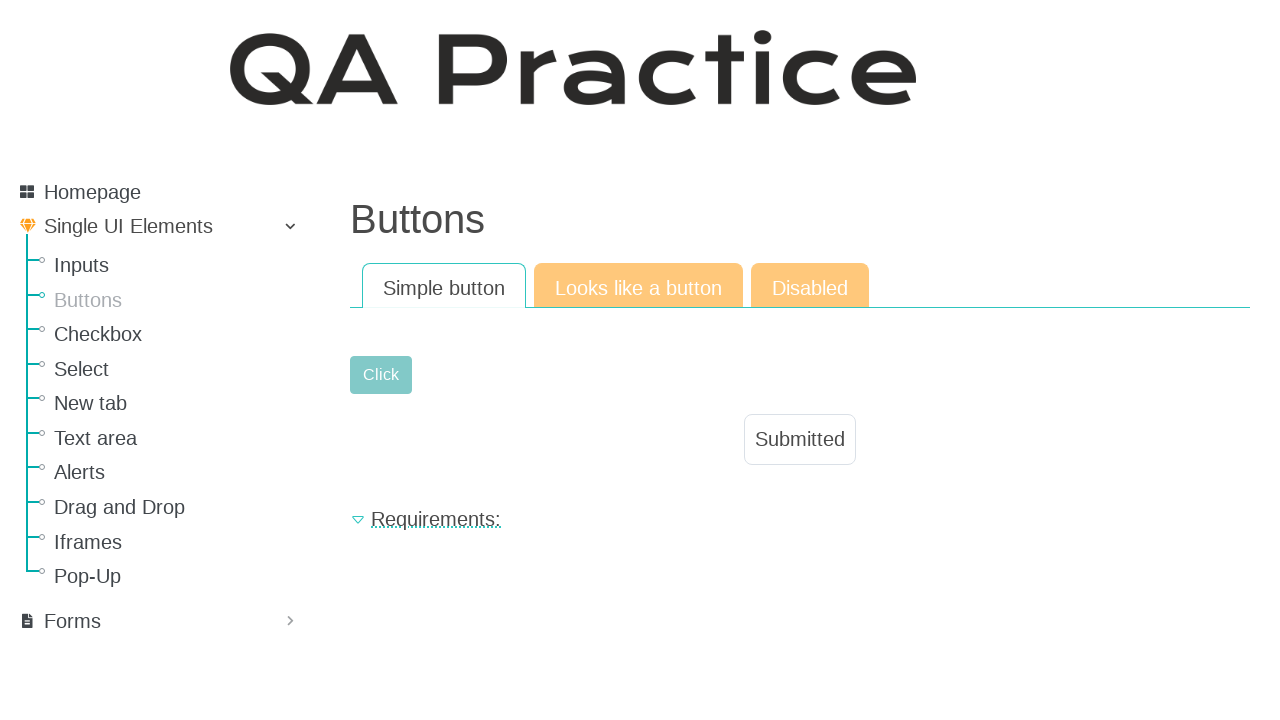

Navigated to 'Looks like a button' page at (638, 286) on text=Looks like a button
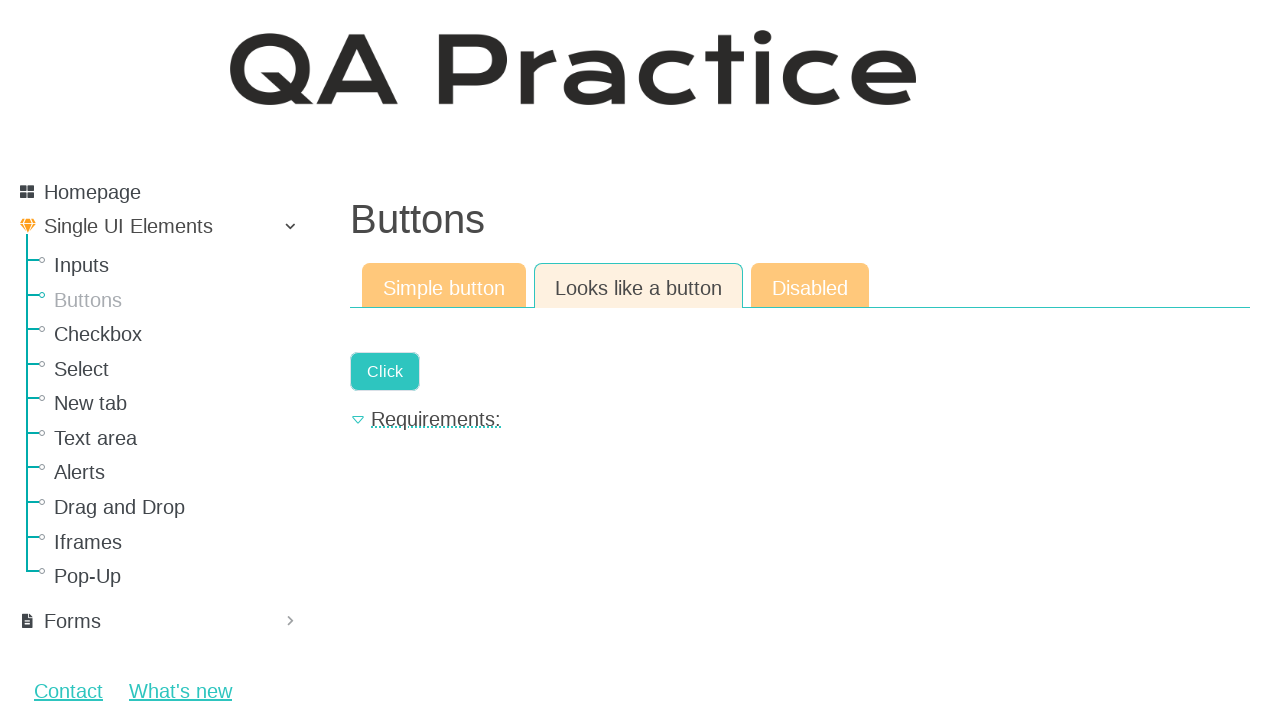

Clicked anchor-styled button at (385, 372) on .a-button
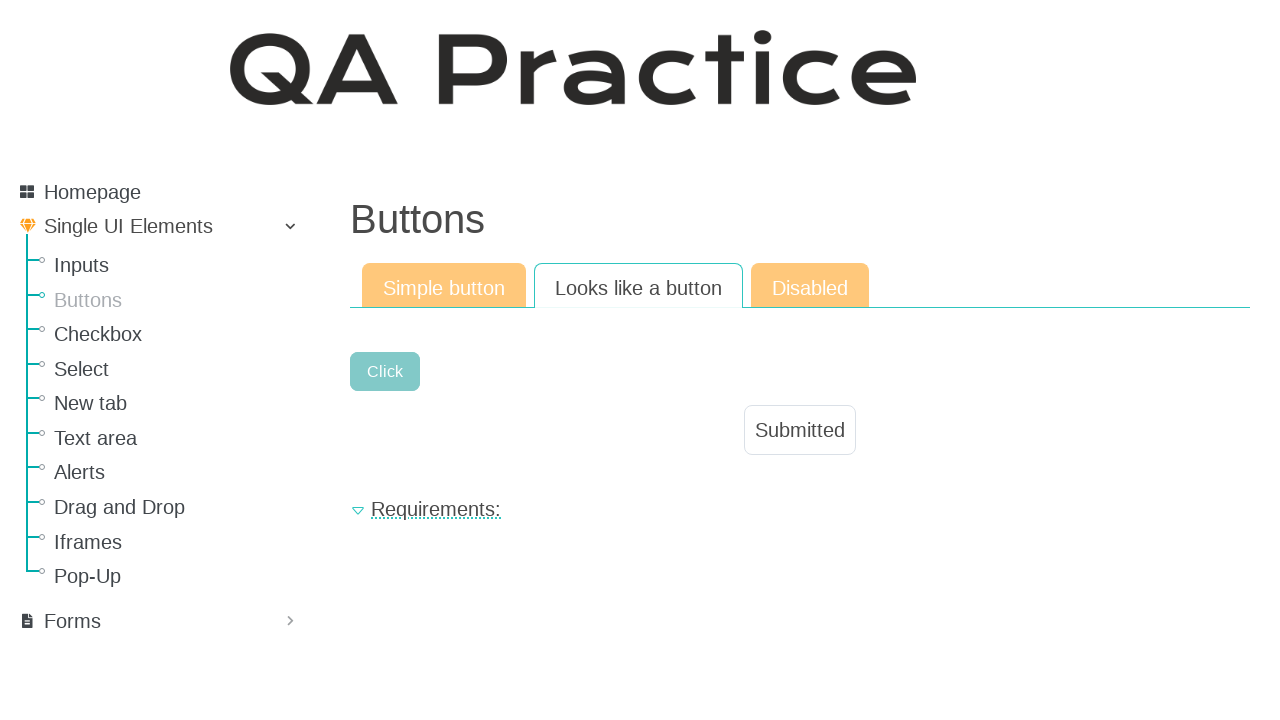

Link-styled button result text loaded
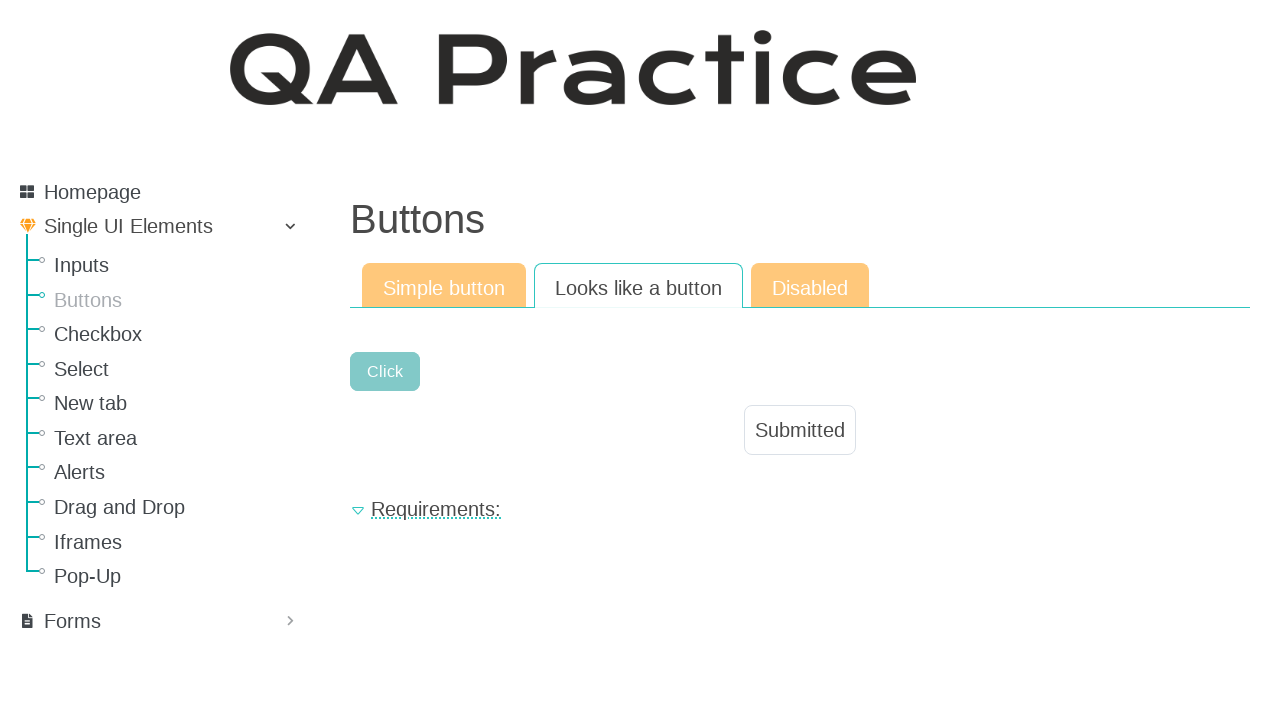

Navigated to Disabled button page at (810, 286) on text=Disabled
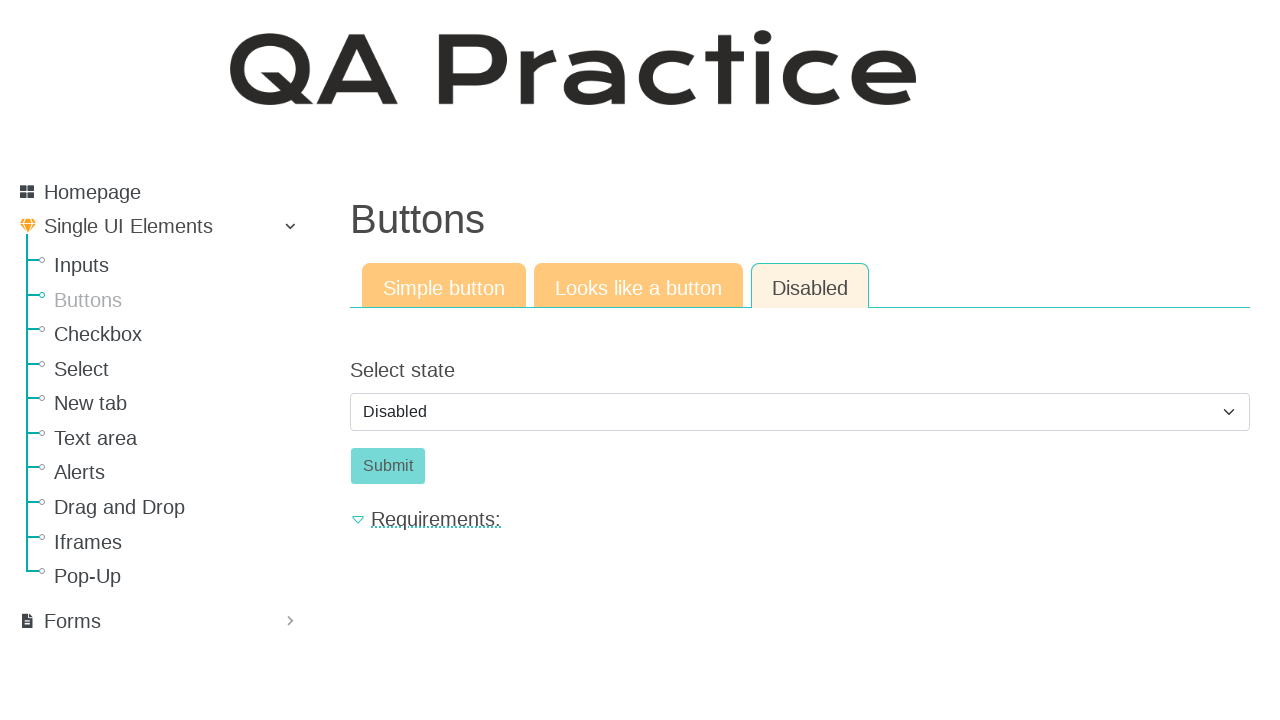

Selected 'enabled' option from dropdown to enable button on #id_select_state
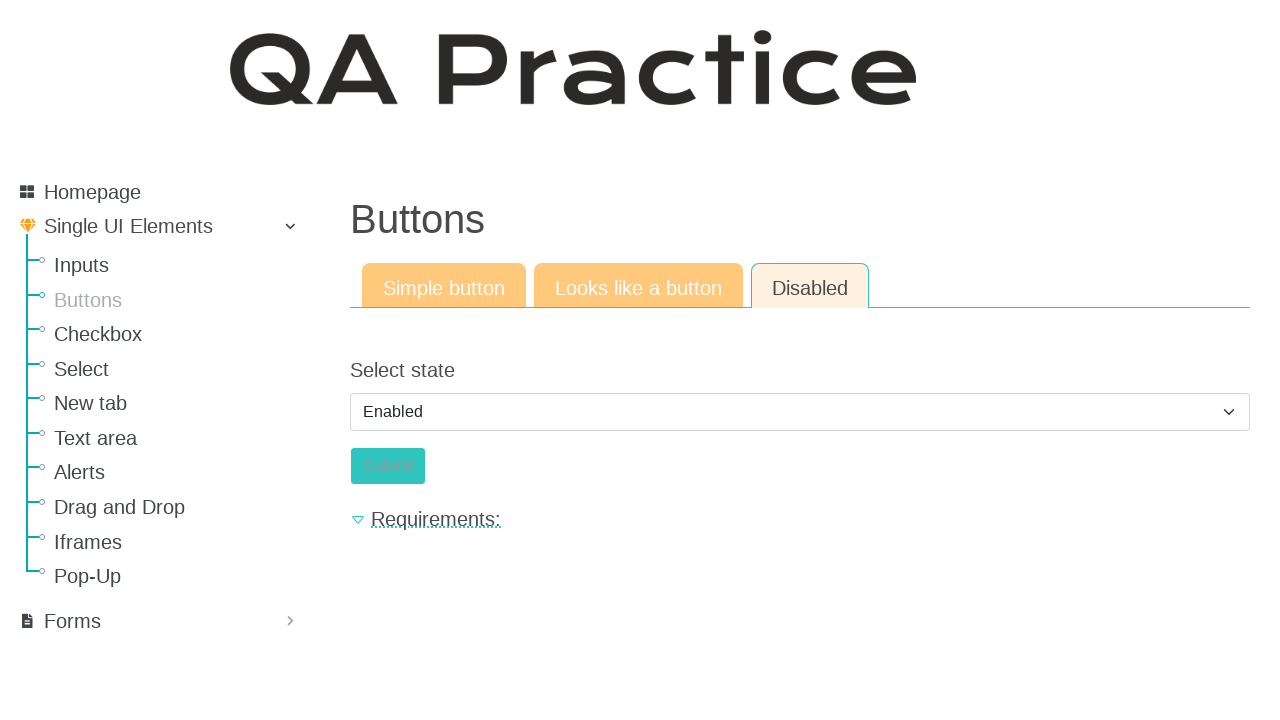

Clicked now-enabled submit button at (388, 466) on #submit-id-submit
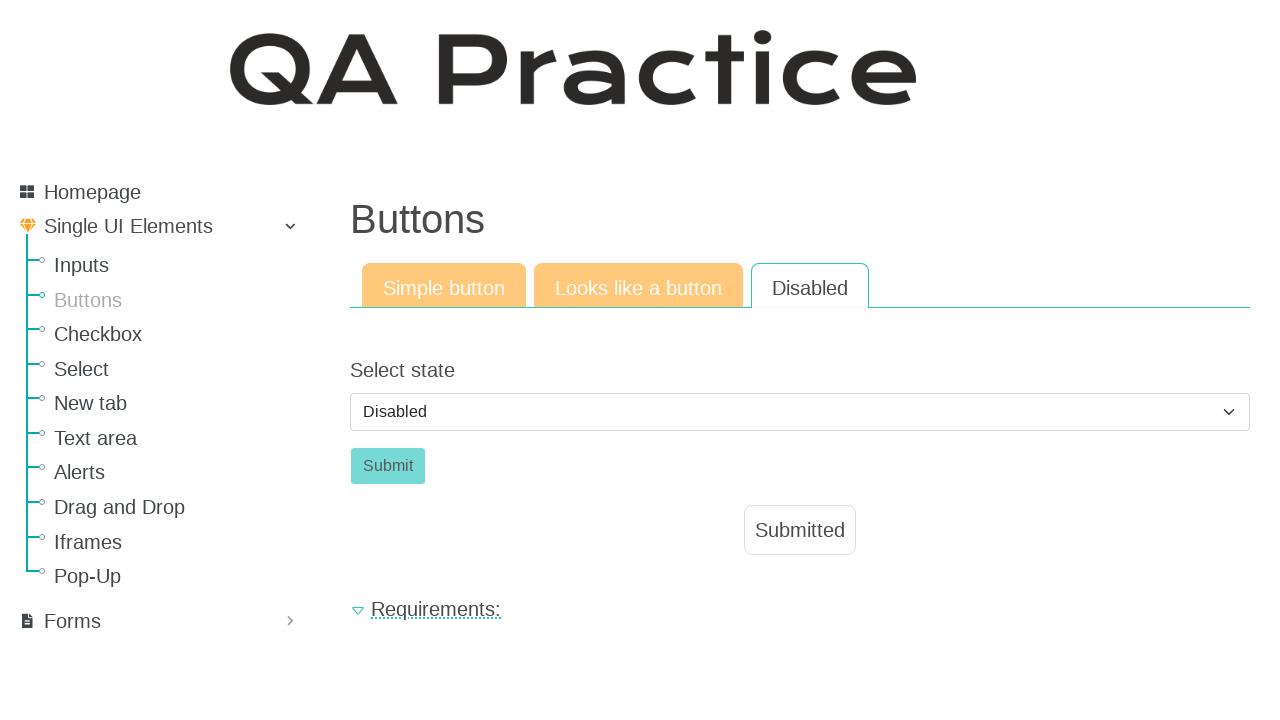

Disabled button result text loaded after enabling and clicking
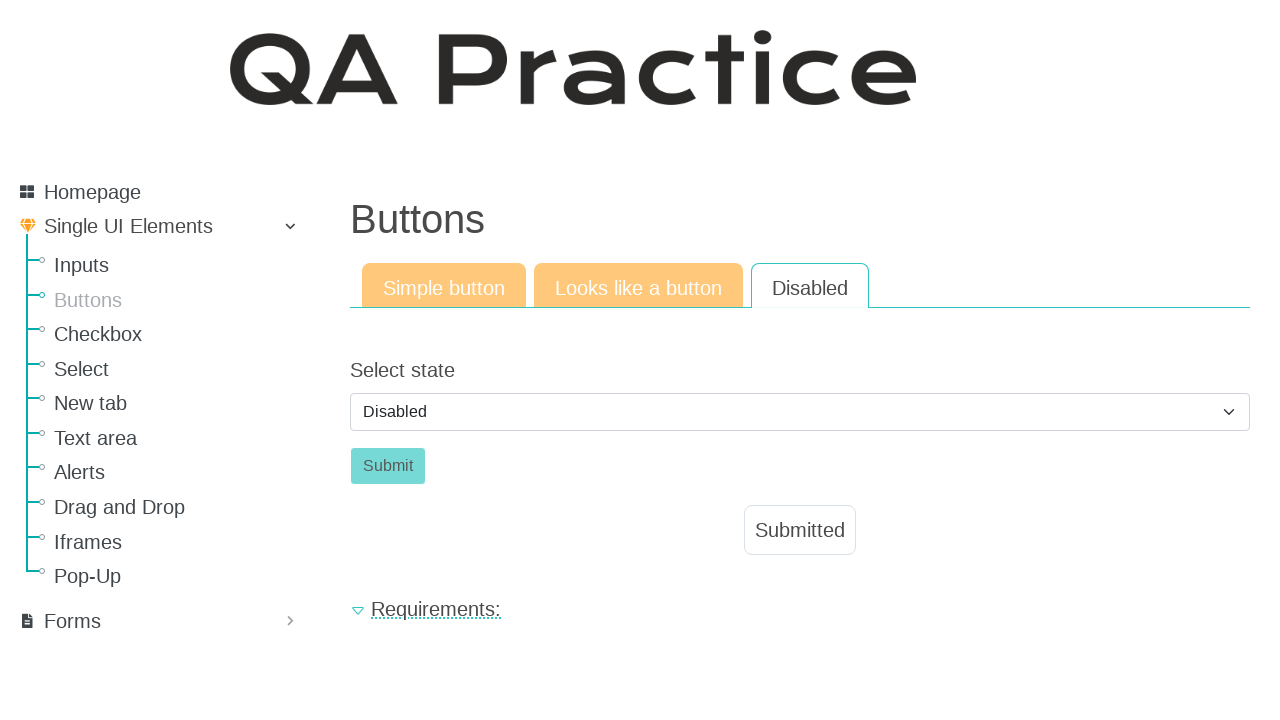

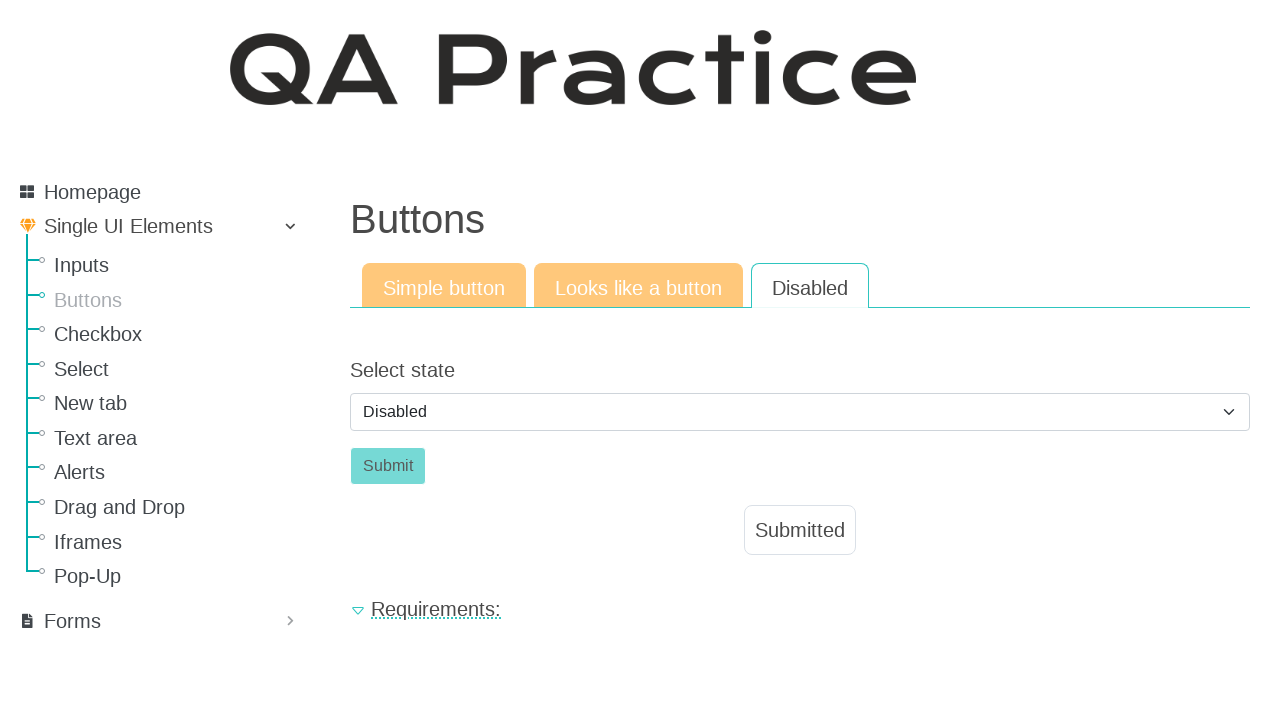